Tests explicit wait functionality by waiting for a button to be clickable and then clicking it

Starting URL: https://eviltester.github.io/synchole/buttons.html

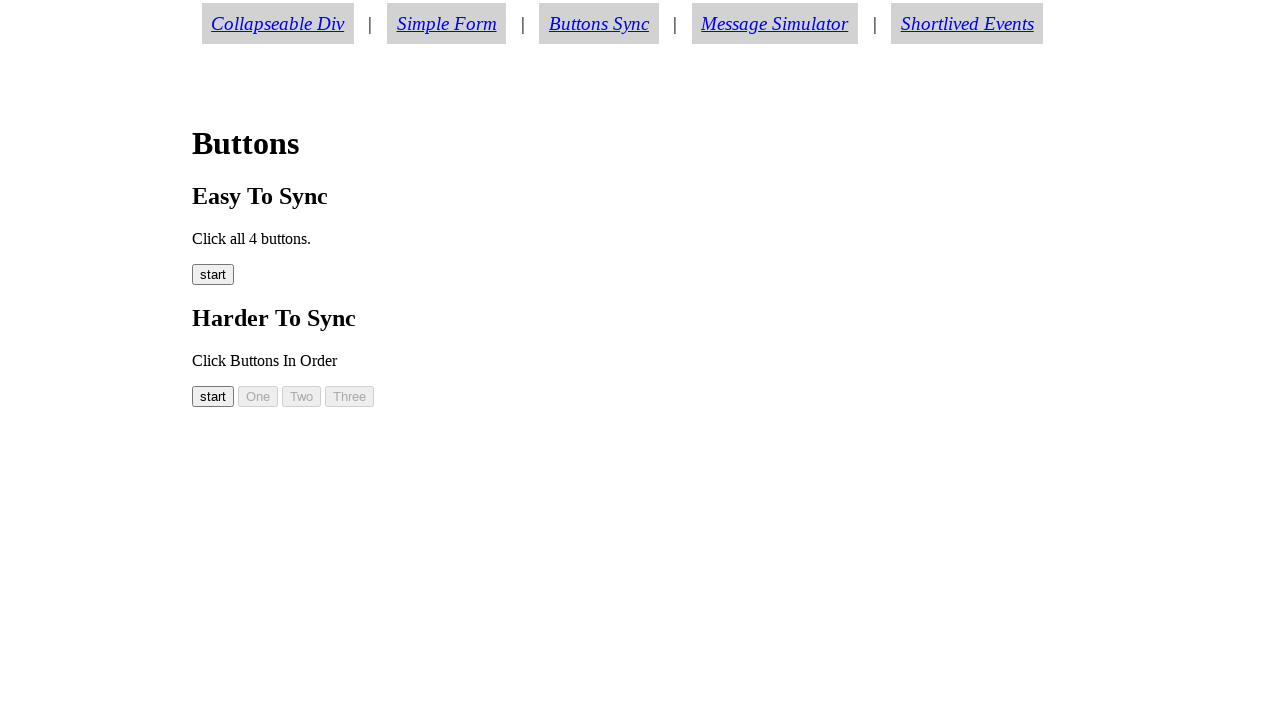

Navigated to buttons page
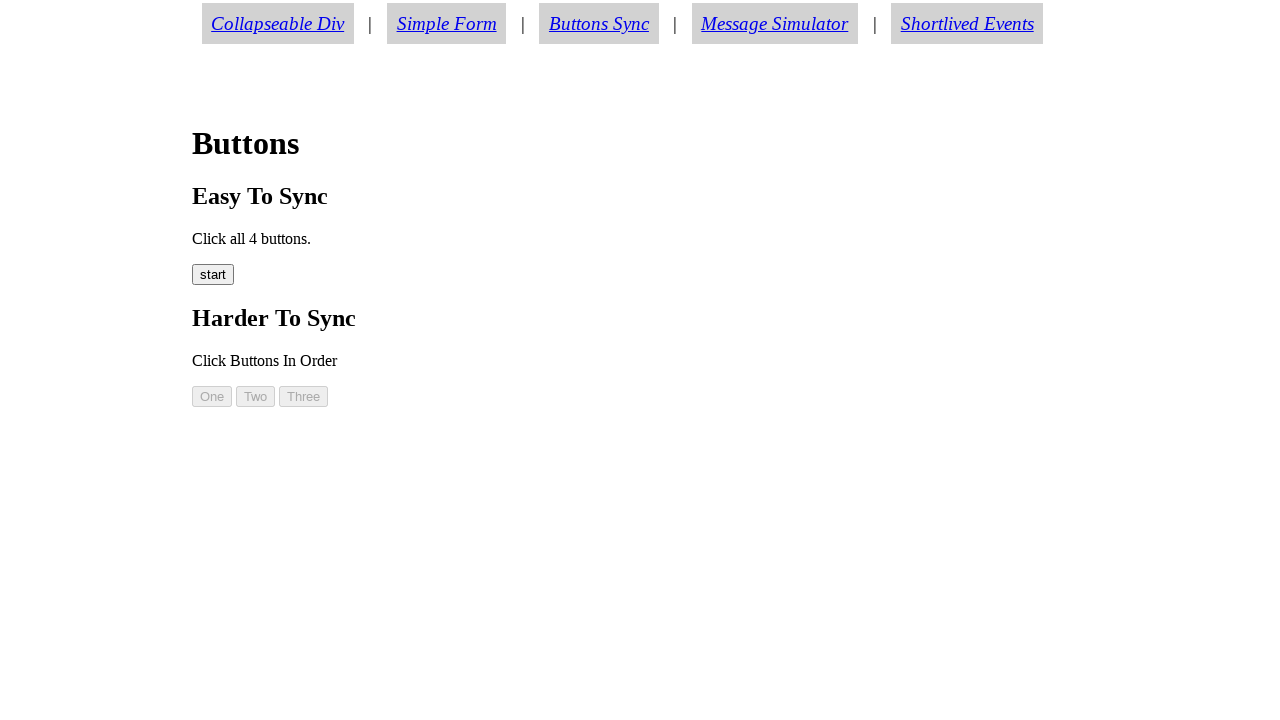

Waited for button #button00 to be visible
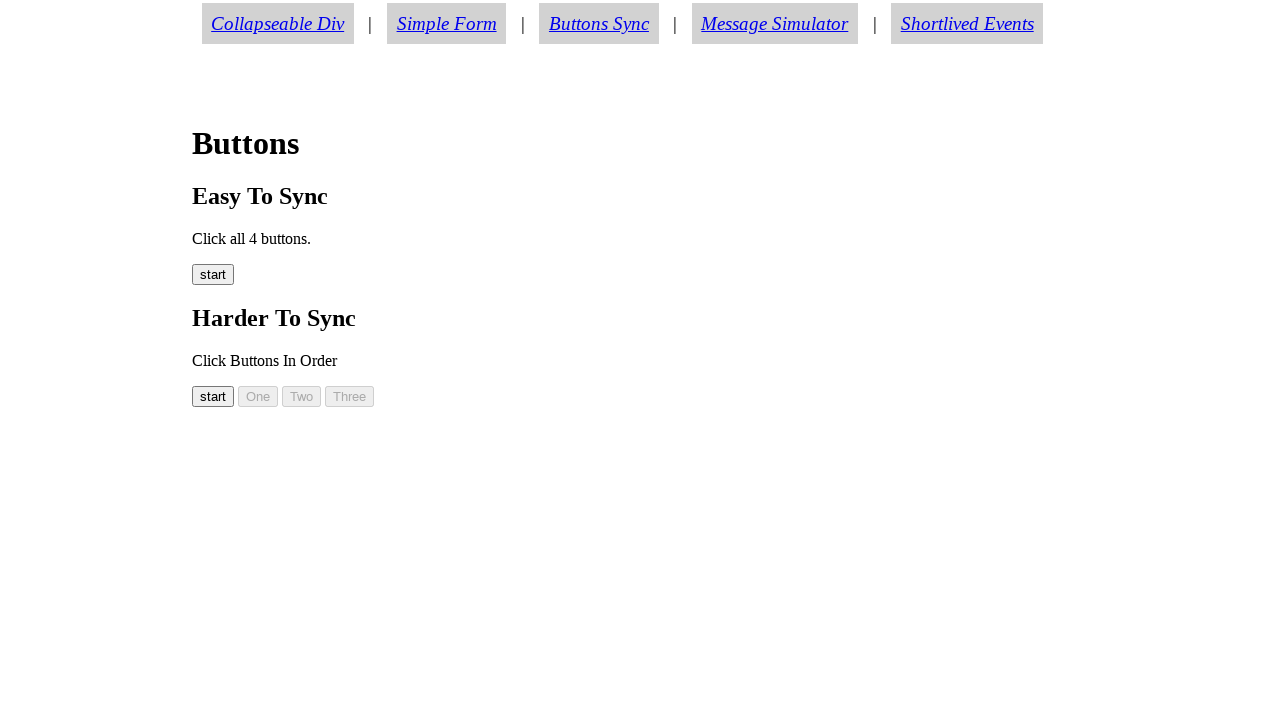

Clicked the visible button #button00 at (213, 396) on #button00
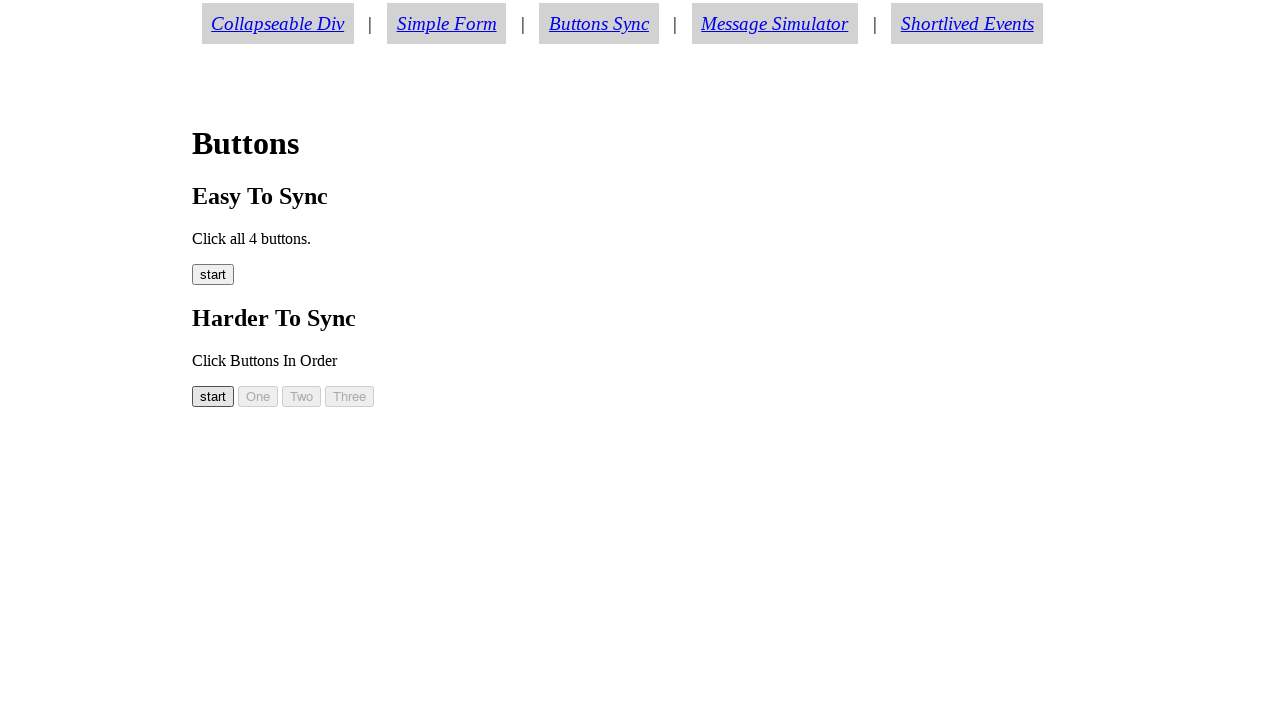

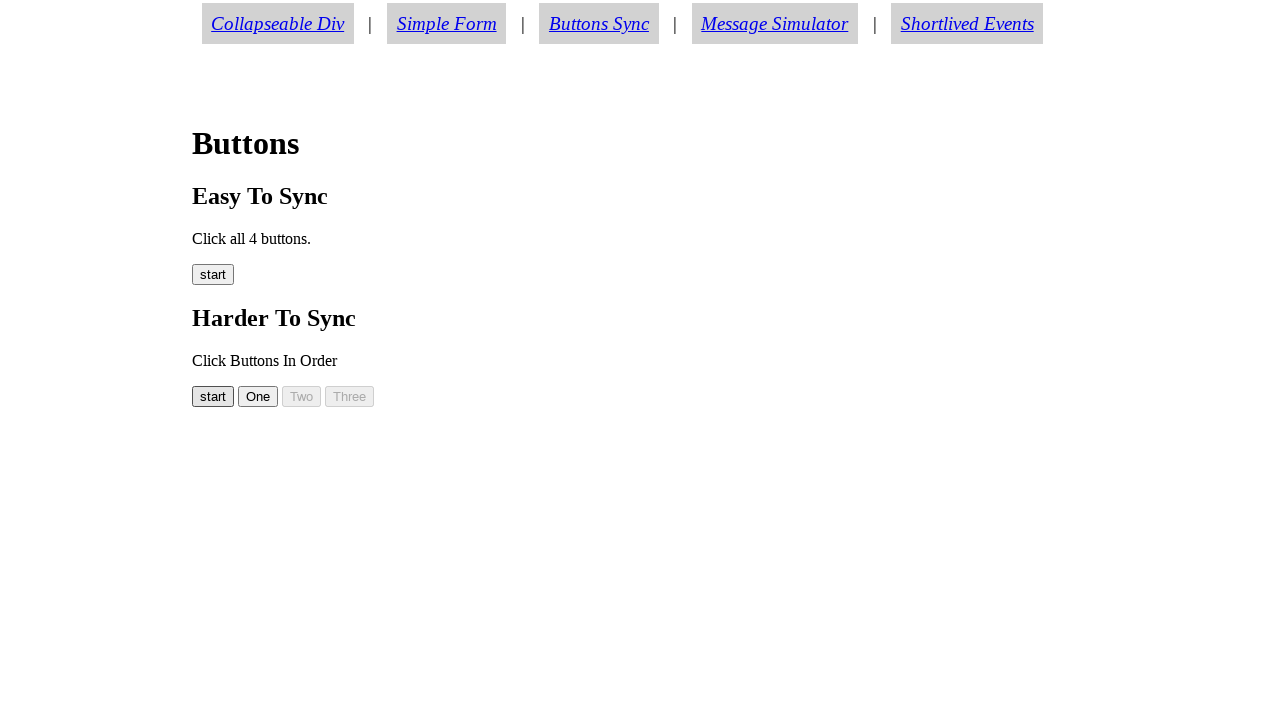